Tests handling of a modal window by waiting for it to appear and then closing it

Starting URL: http://the-internet.herokuapp.com/entry_ad

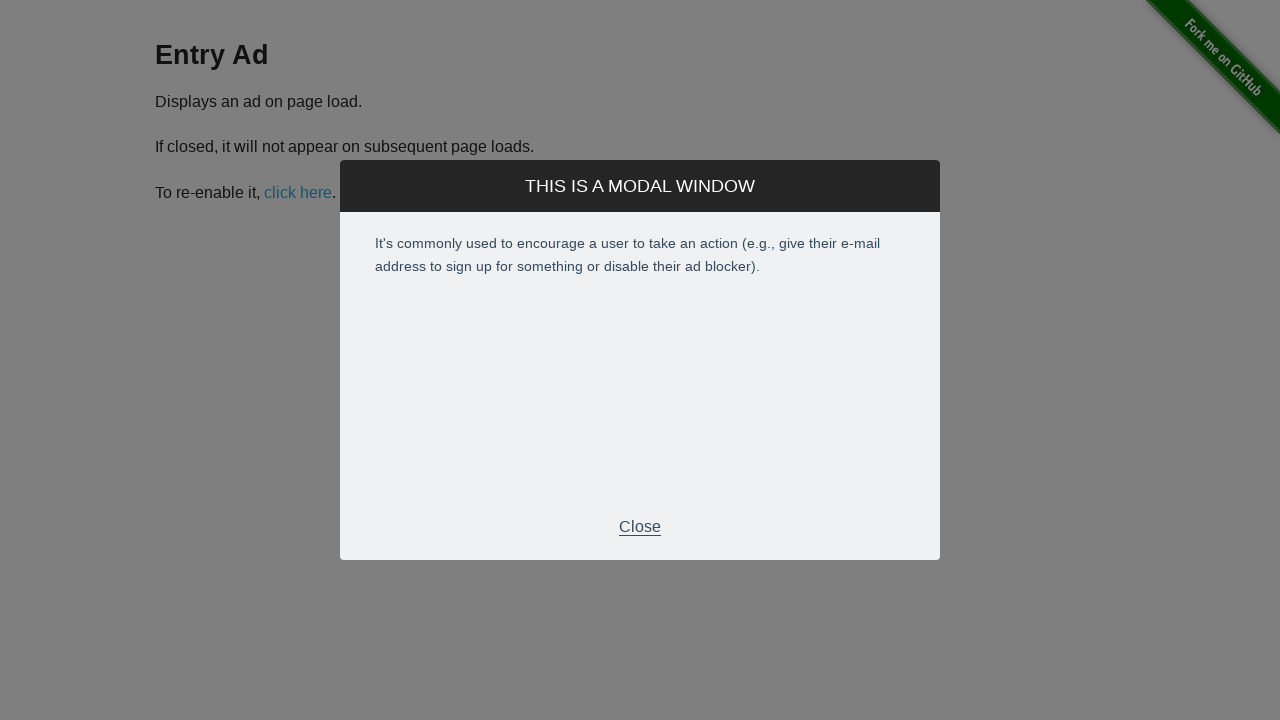

Modal window appeared and became visible
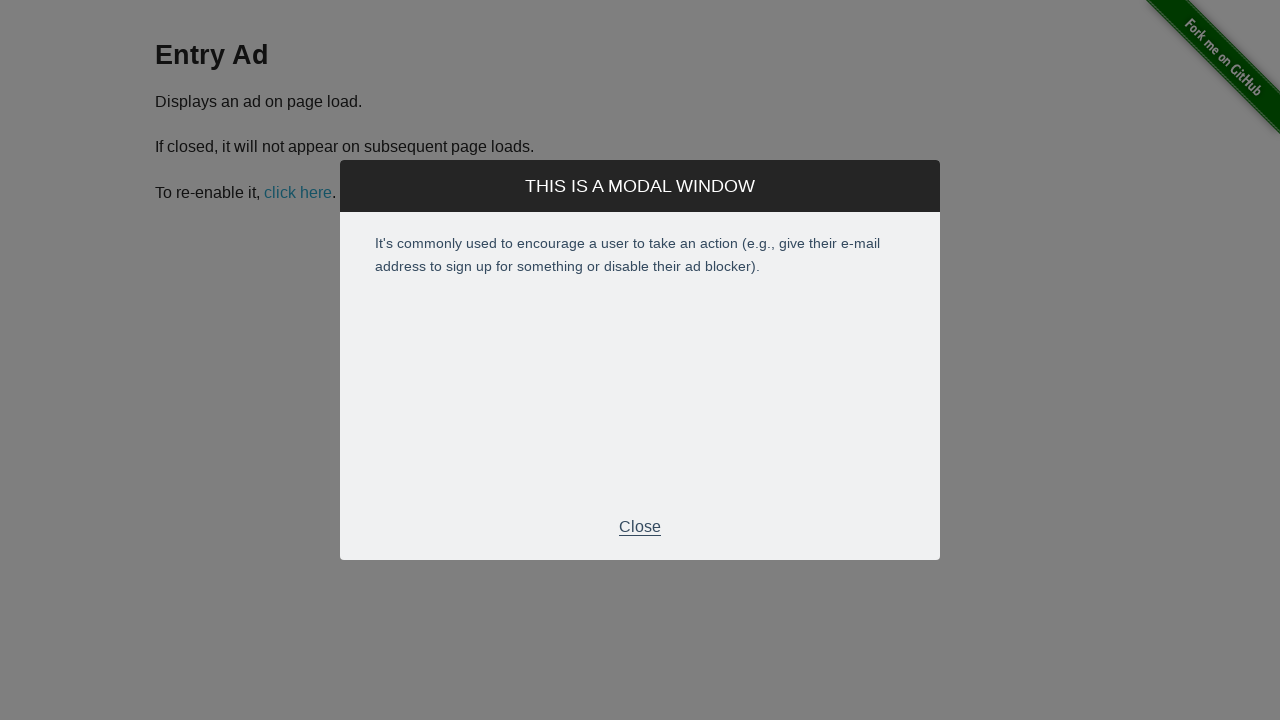

Clicked the Close button to dismiss the modal window at (640, 527) on #modal p:text('Close')
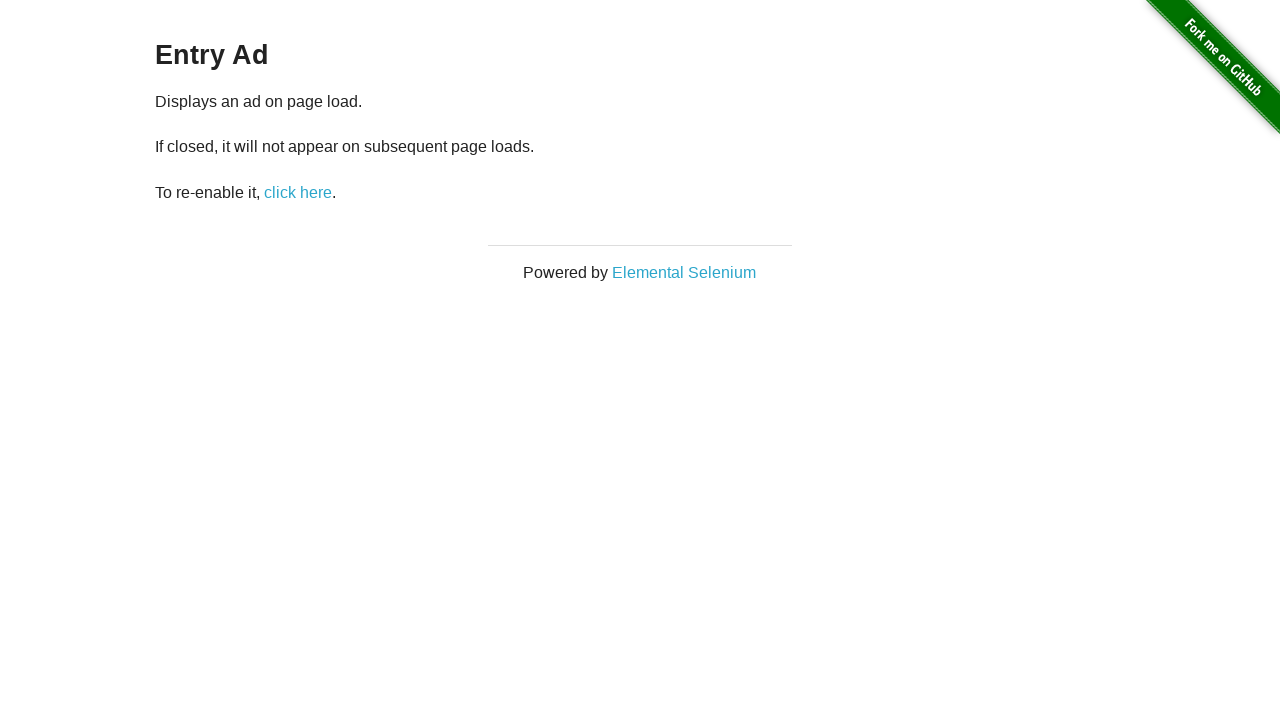

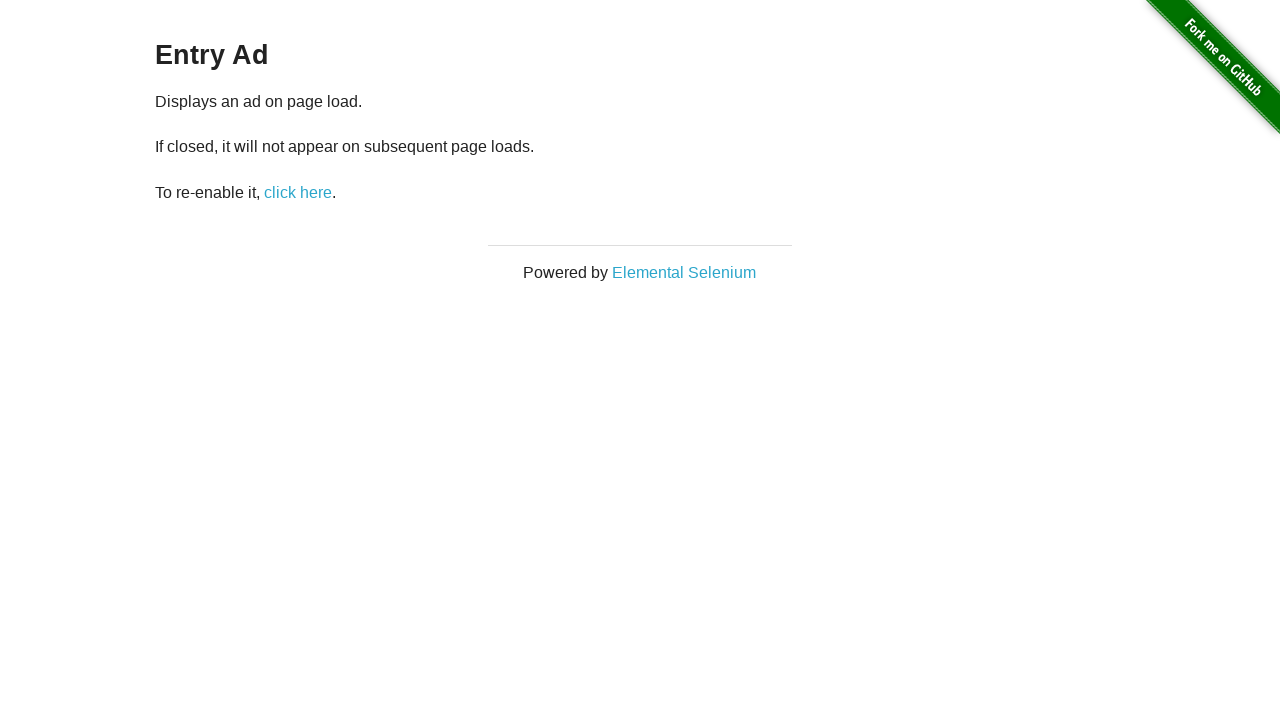